Navigates to the serverless functions blog post and then to its Open Graph image URL

Starting URL: https://roe.dev/blog/serverless-functions-nuxt-zeit-now

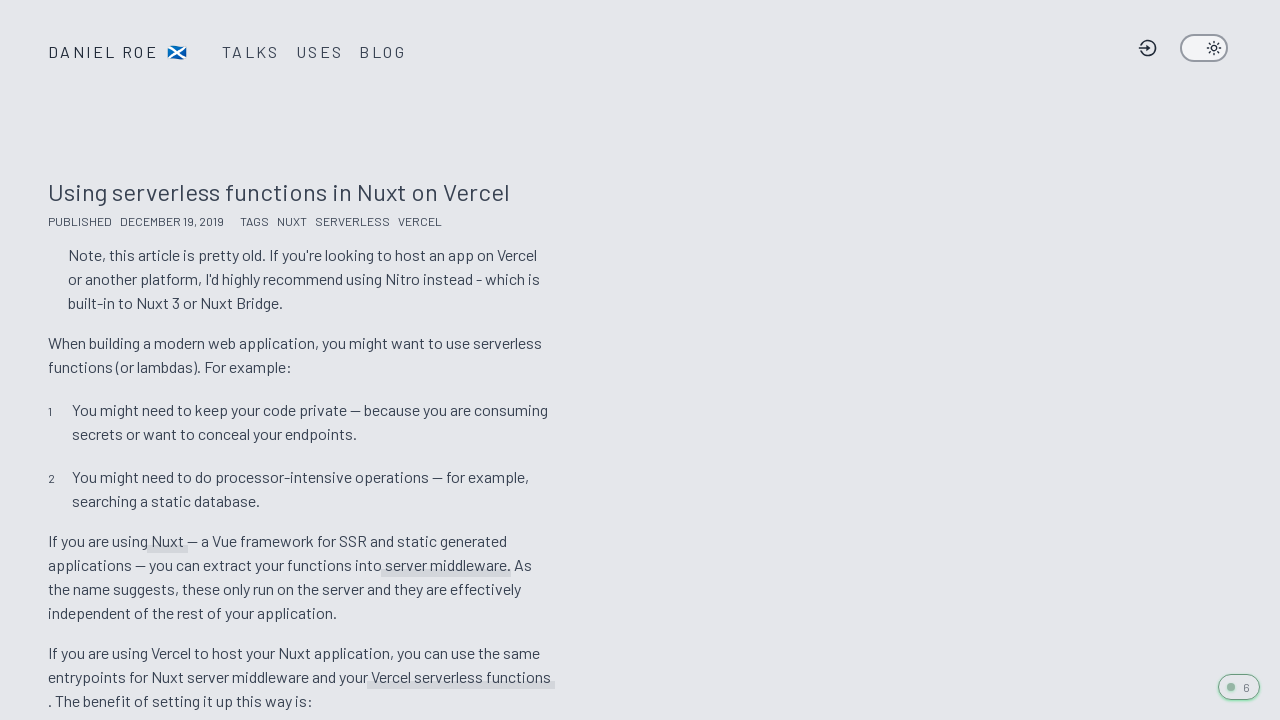

Located og:image meta tag
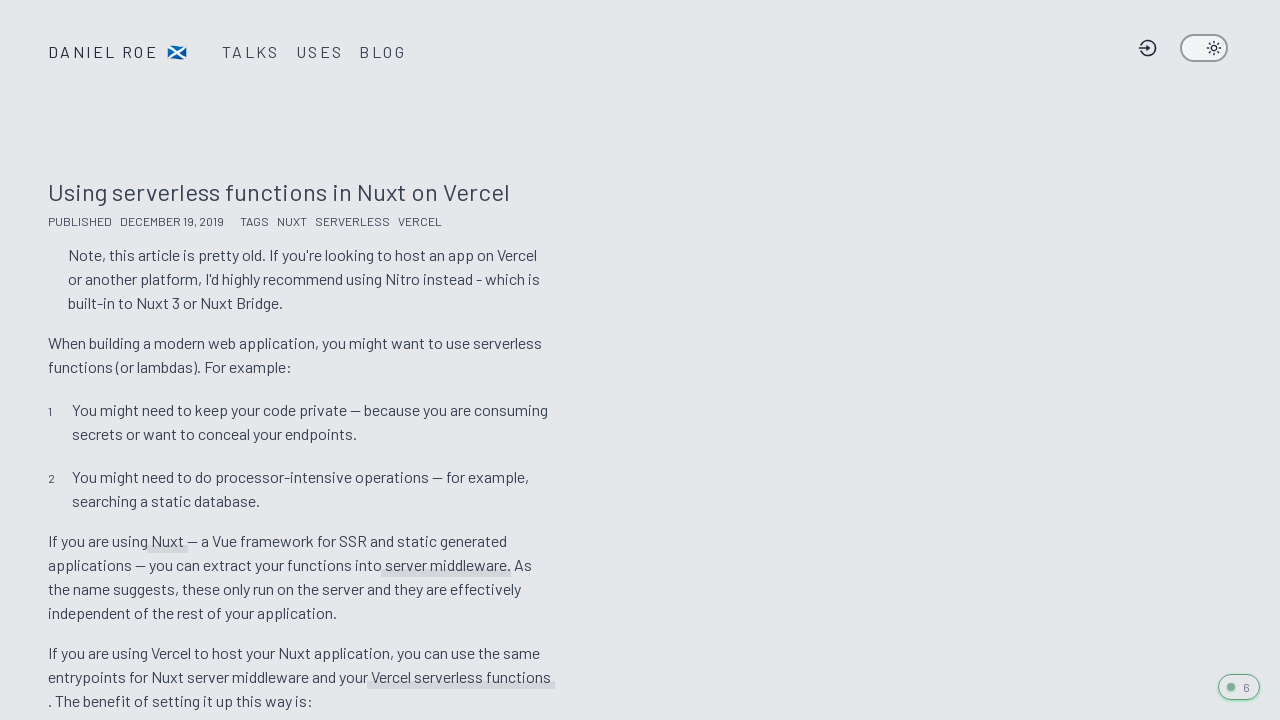

Retrieved og:image URL content attribute
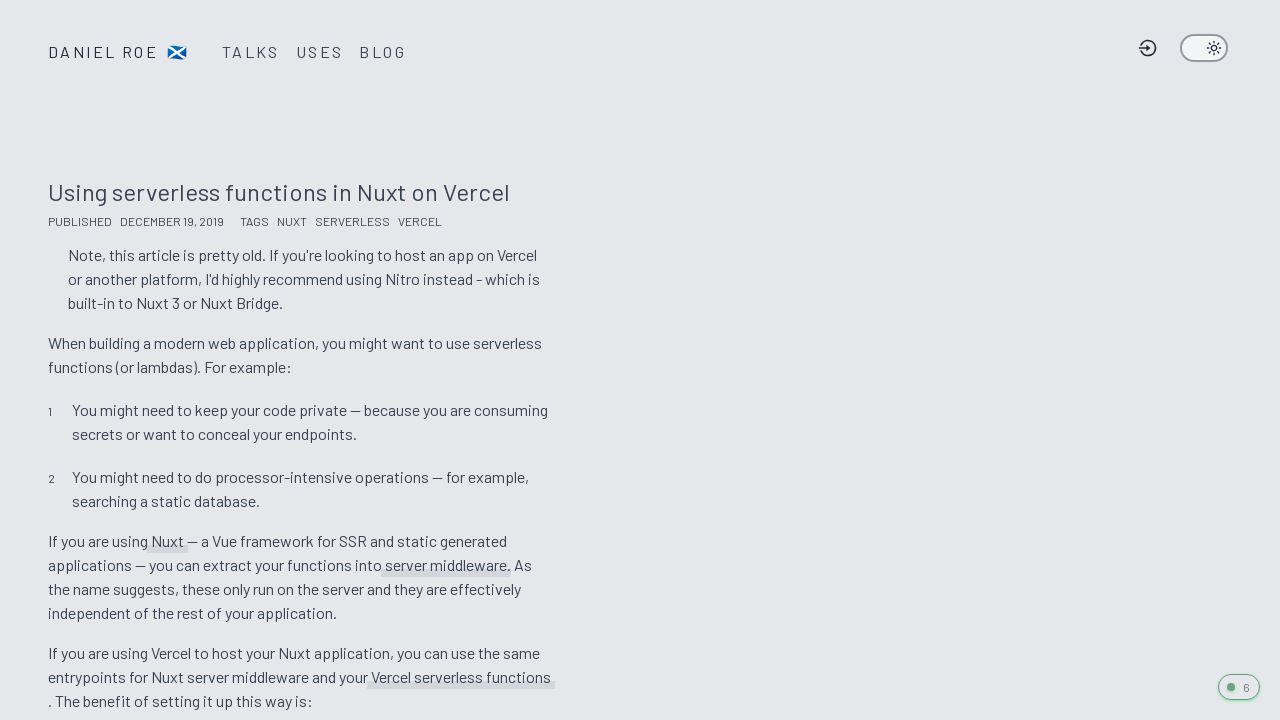

Navigated to Open Graph image URL
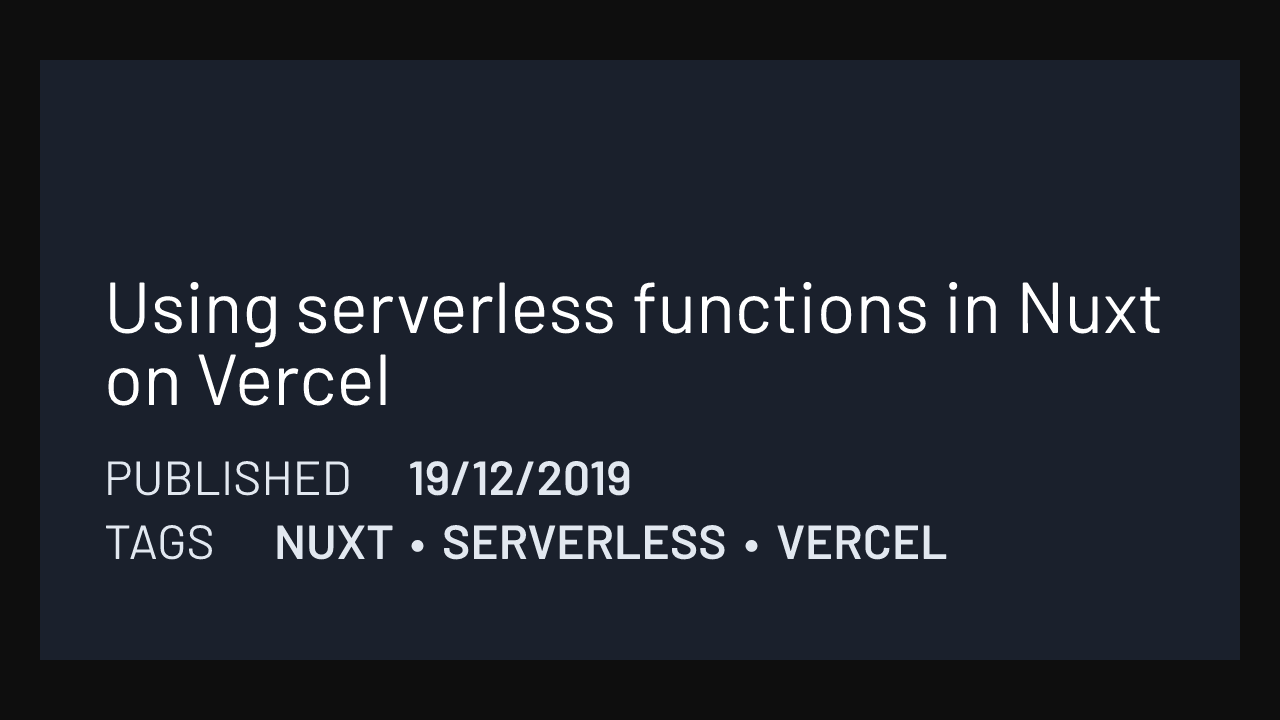

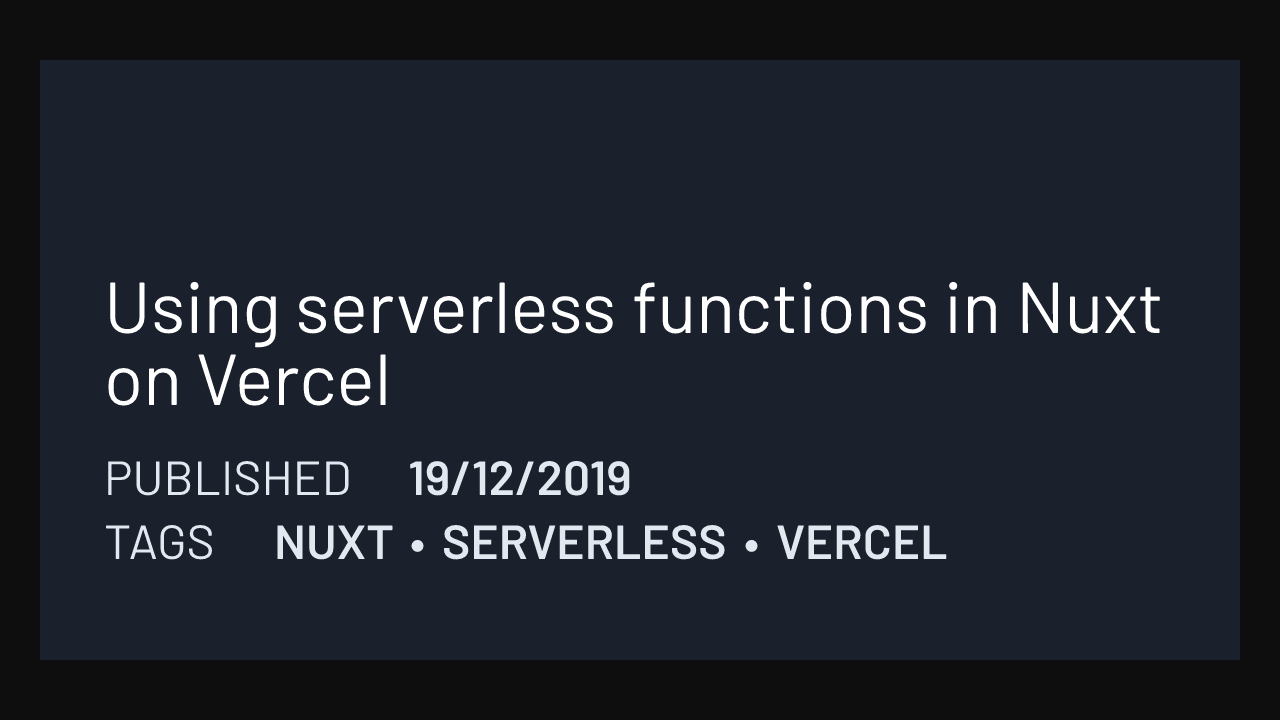